Tests that the "No" radio button is disabled and cannot be clicked on the DemoQA radio button page

Starting URL: https://demoqa.com

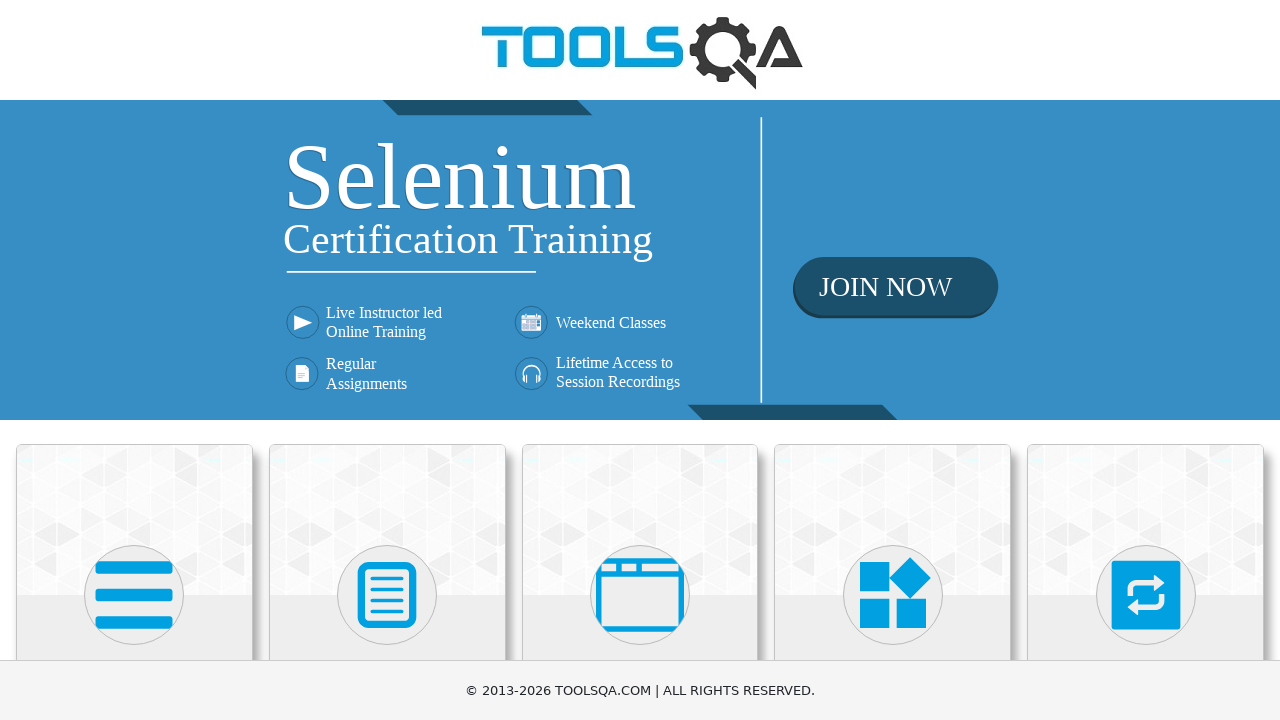

Clicked on Elements section at (134, 360) on internal:text="Elements"i
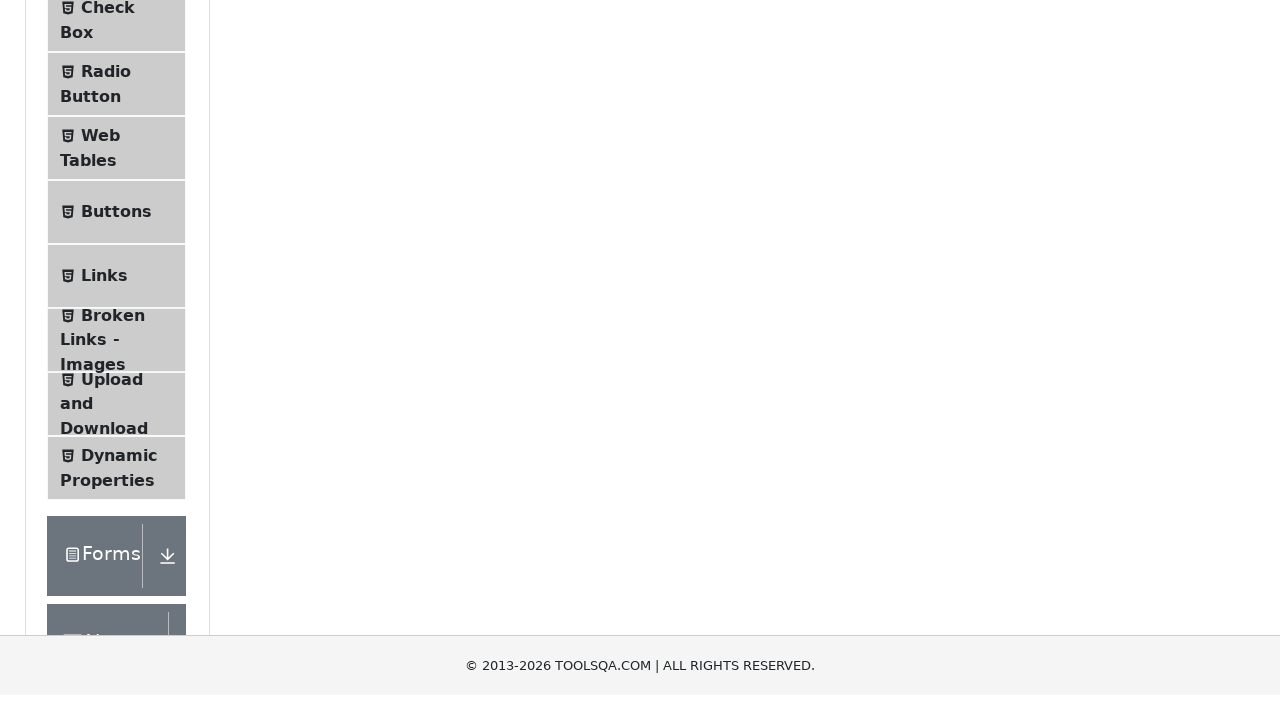

Clicked on Radio Button page at (106, 376) on internal:text="Radio Button"i
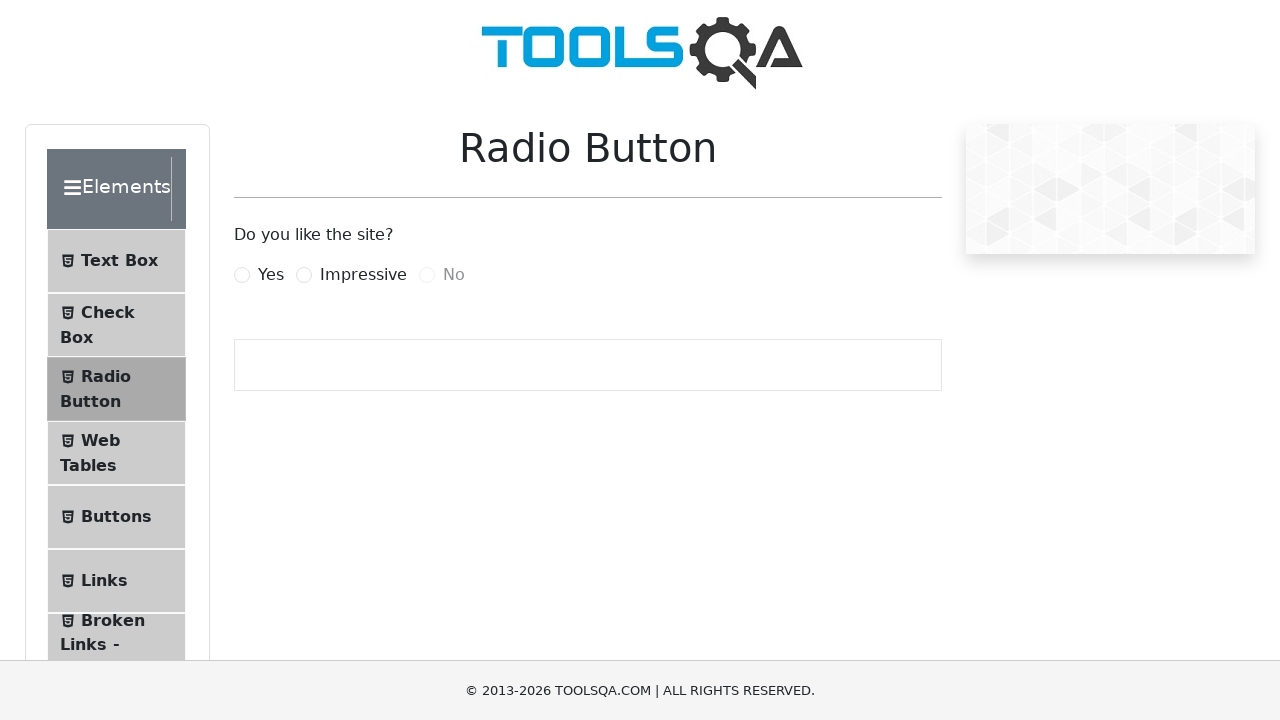

Located the No radio button element
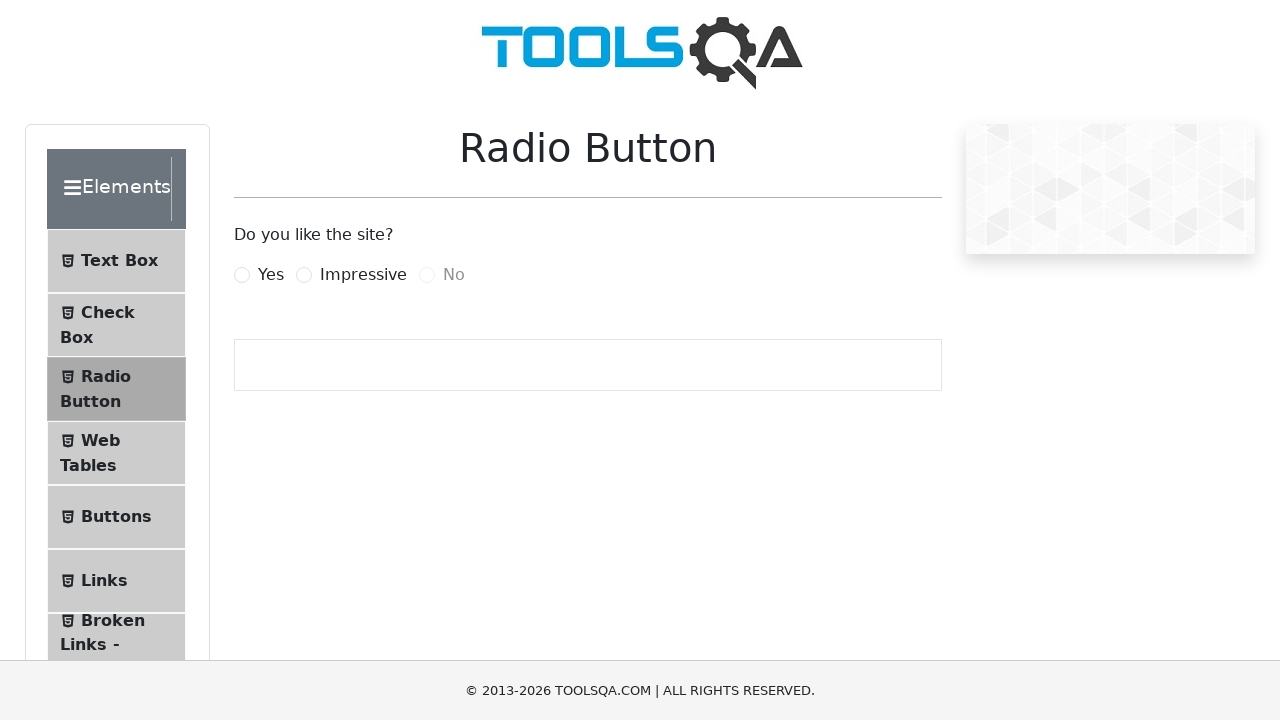

Verified that the No radio button is disabled
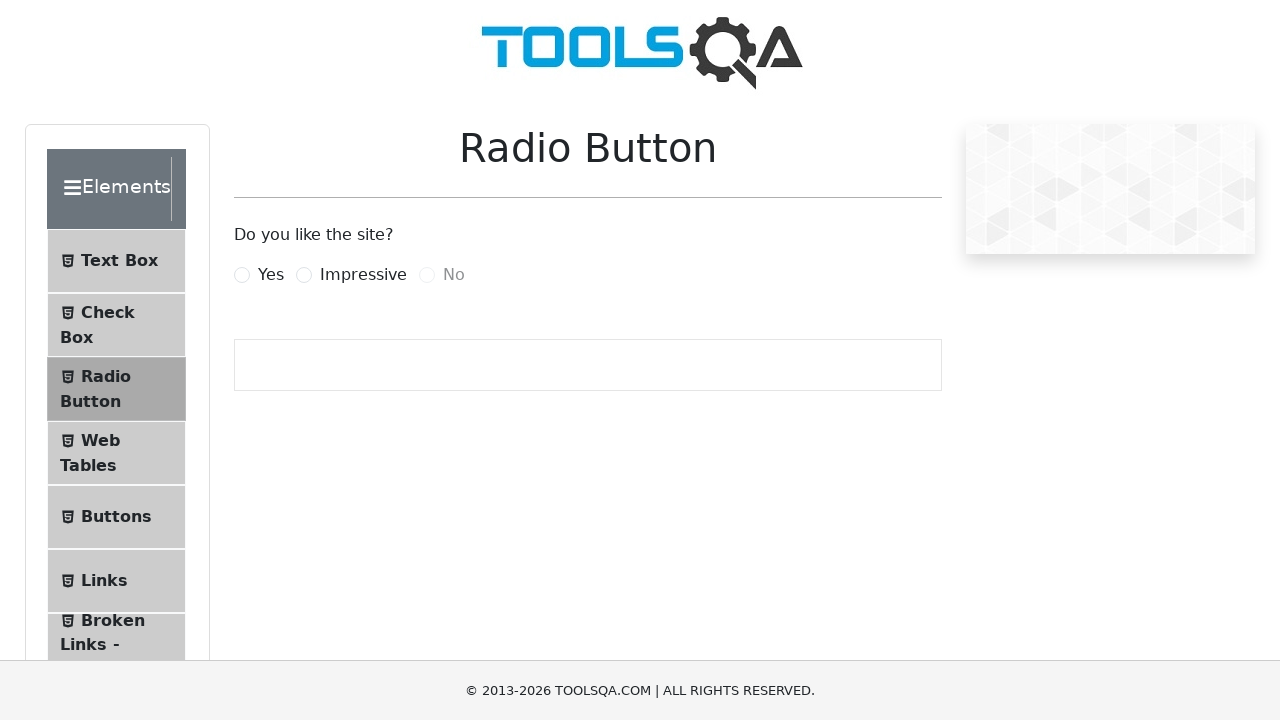

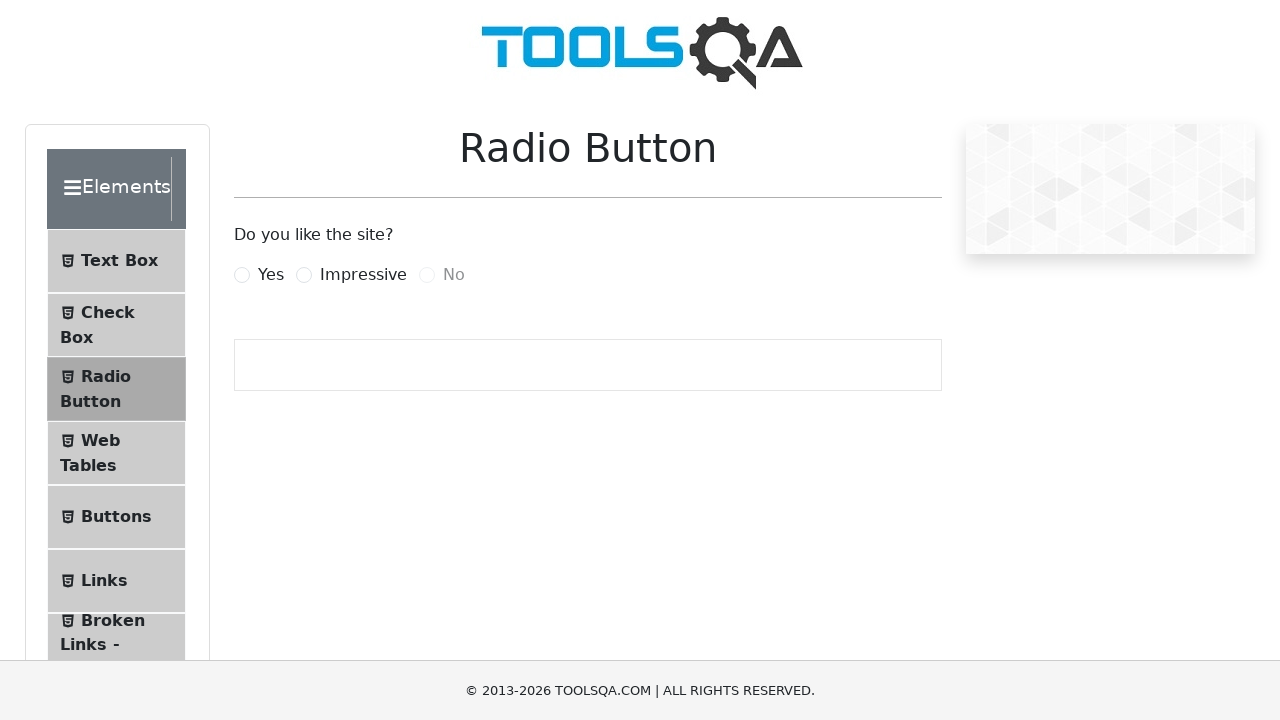